Tests filling multiple form fields within nested shadow DOMs and closed shadow DOMs using keyboard navigation

Starting URL: https://selectorshub.com/iframe-in-shadow-dom/

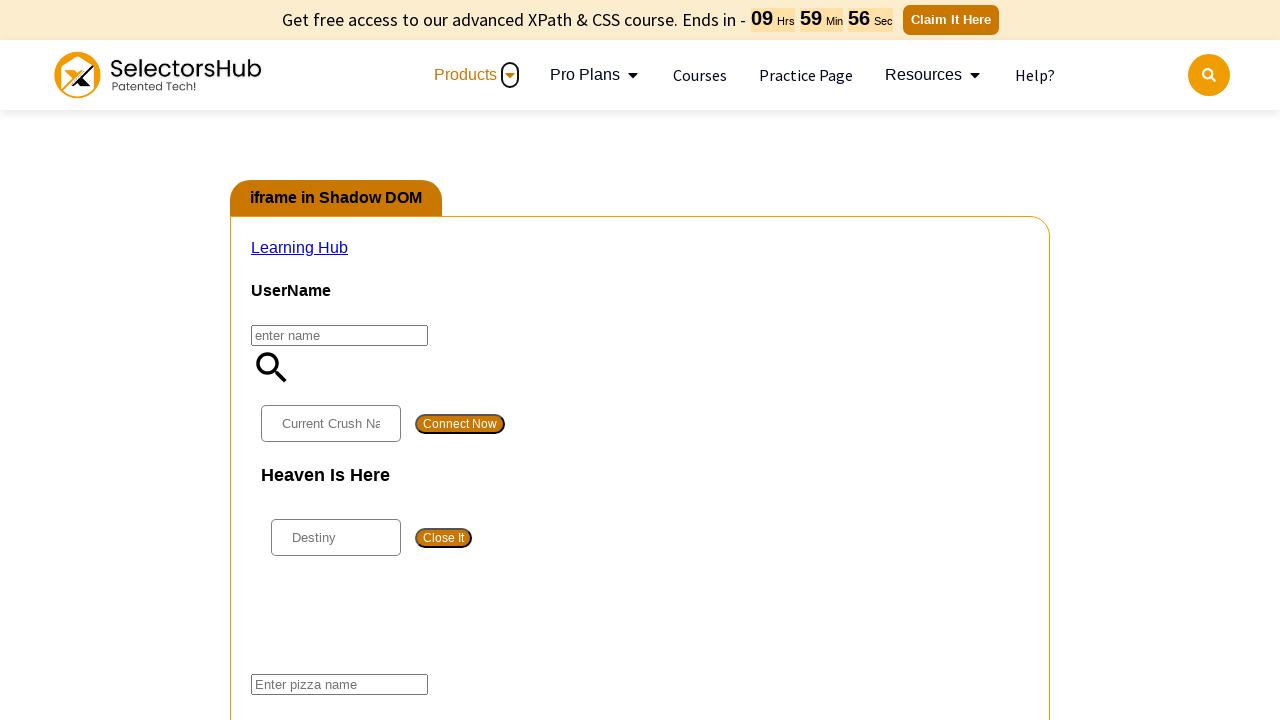

Waited for #userName element to be visible
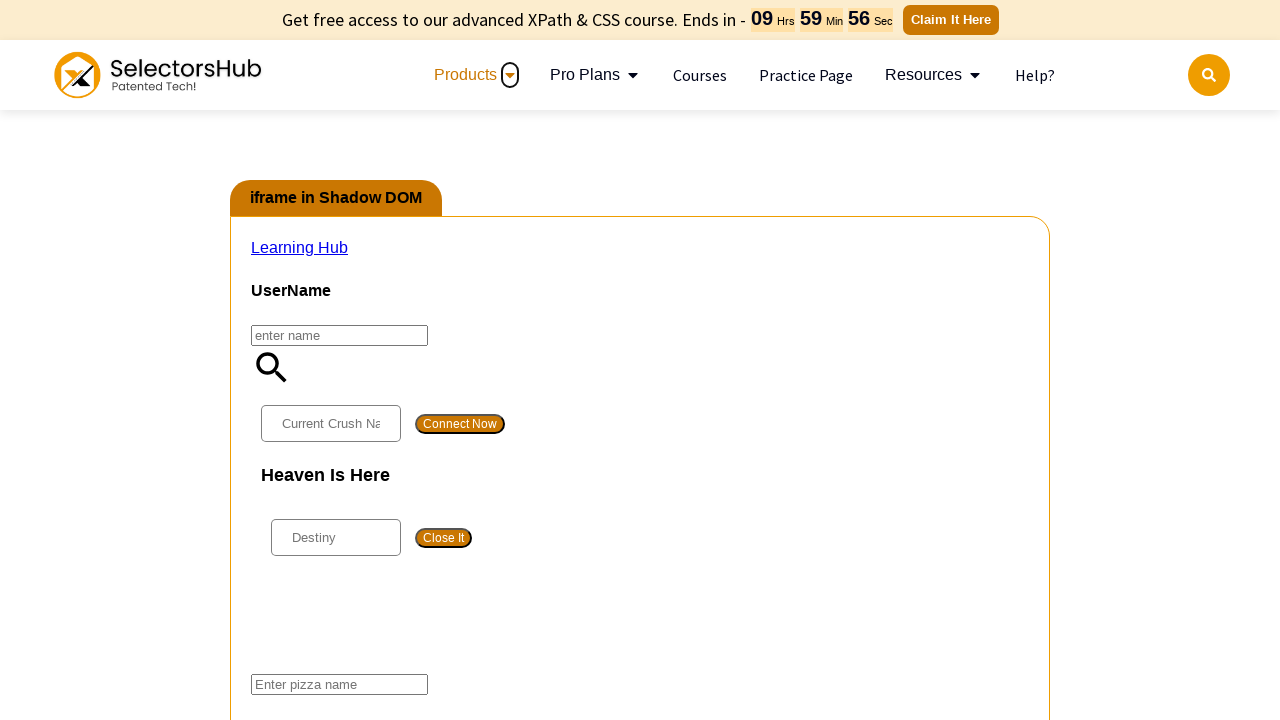

Located #userName element
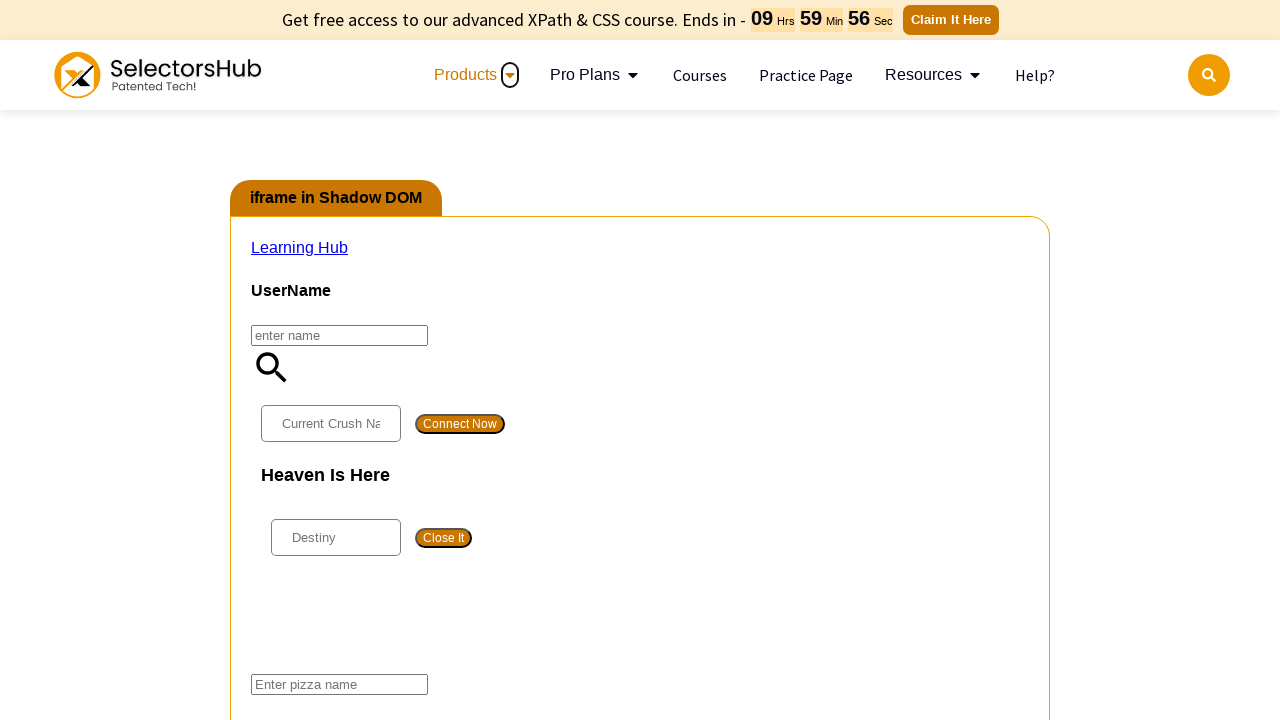

Located #kils input within shadow DOM
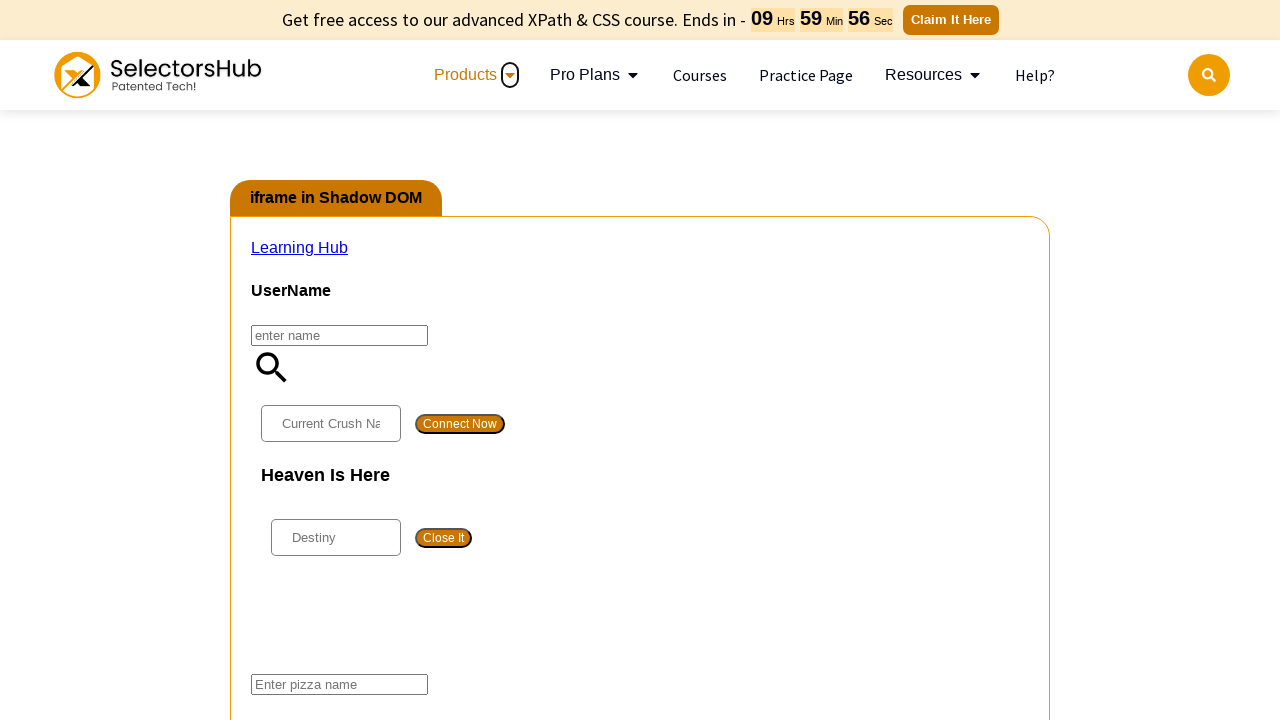

Filled #kils field with 'User Shadow DOM' in nested shadow DOM on #userName >> #kils
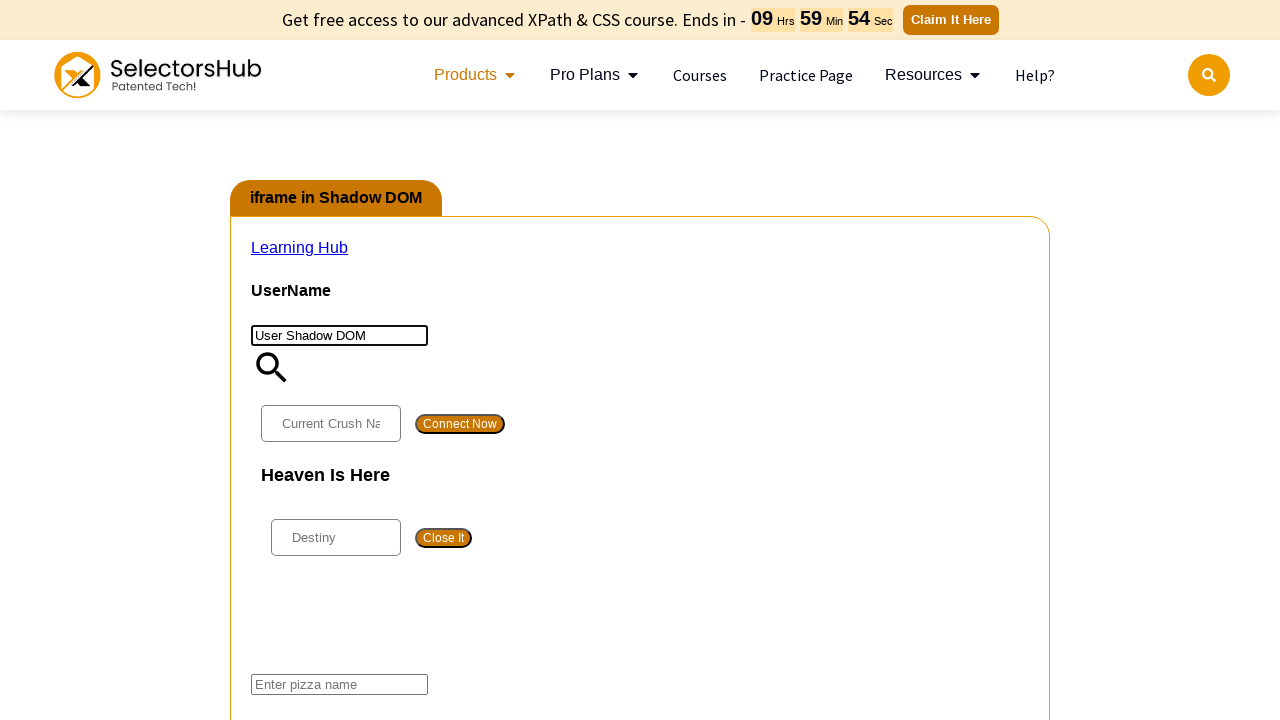

Located #app2 element within shadow DOM
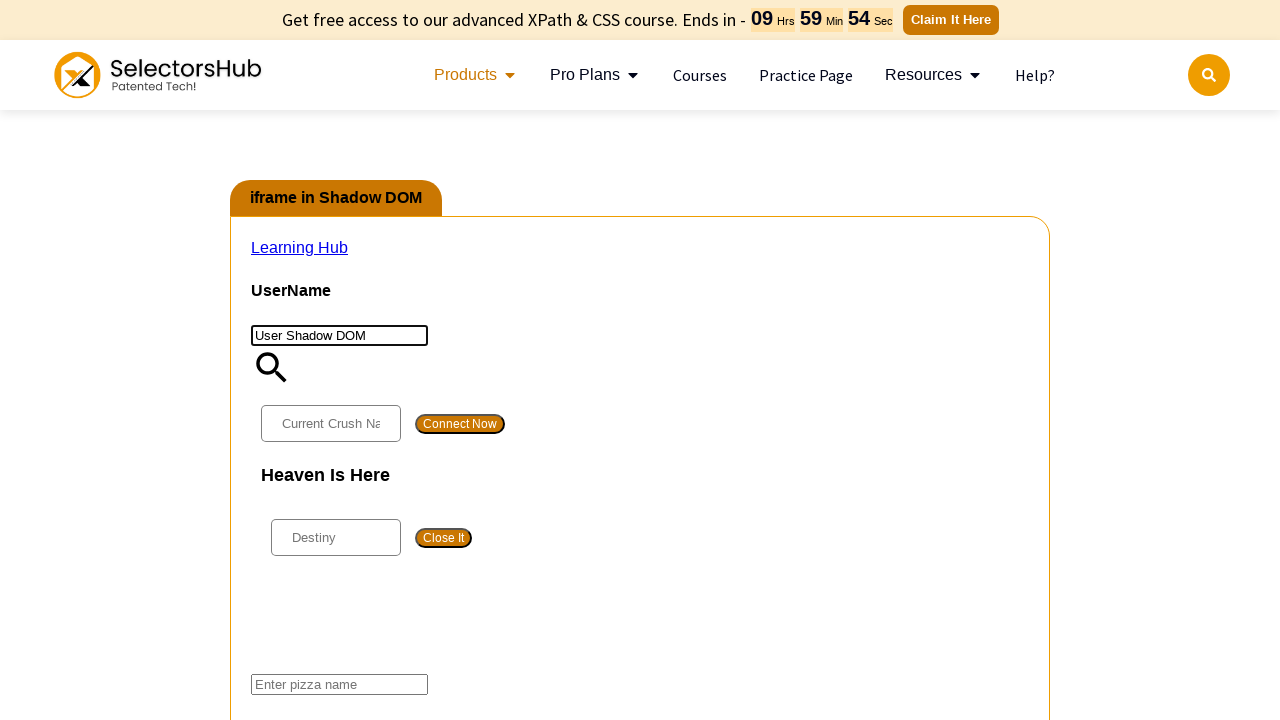

Located #pizza input within nested shadow DOM
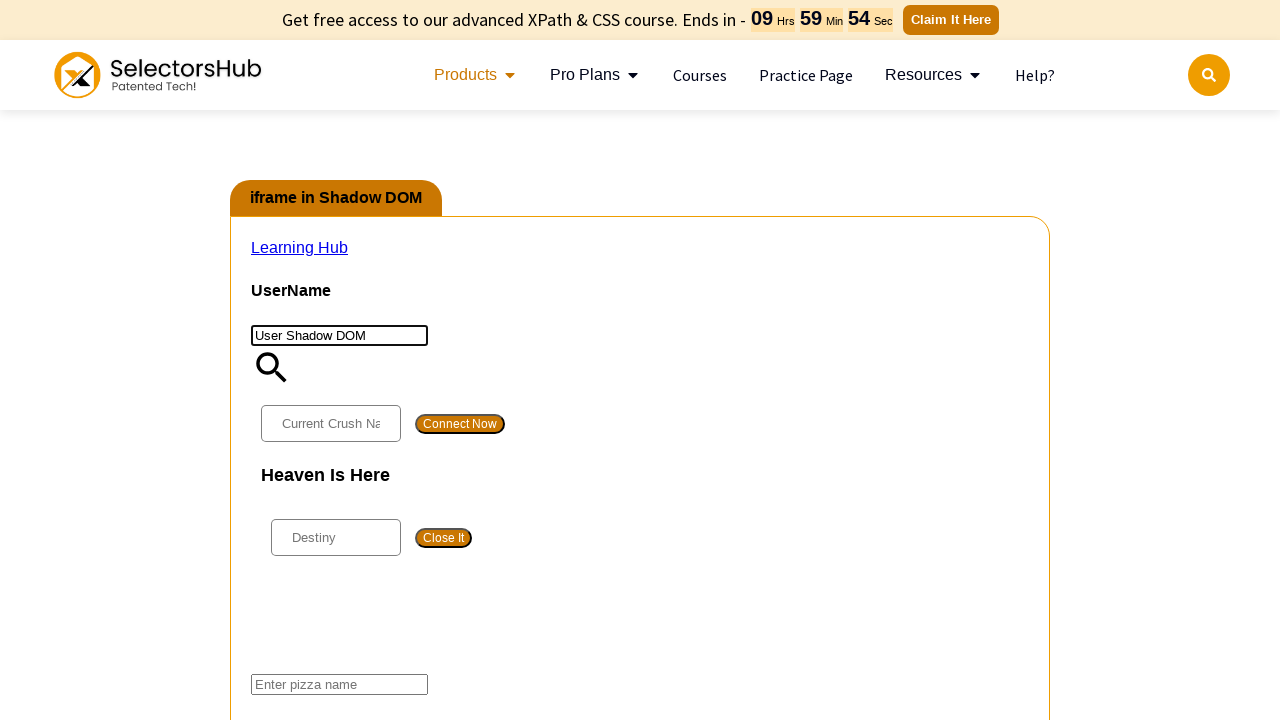

Filled #pizza field with 'Pizza Shadow DOM' in nested shadow DOM on #userName >> #app2 >> #pizza
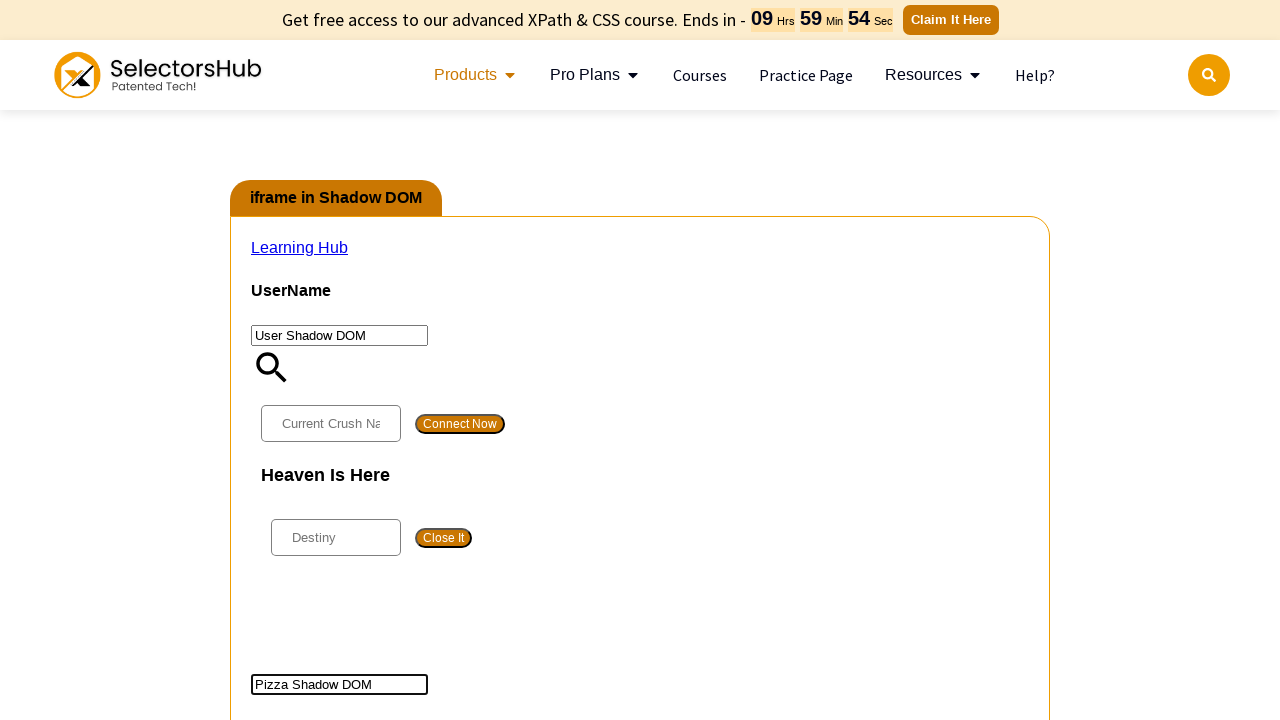

Pressed Tab key to navigate to next closed shadow DOM field
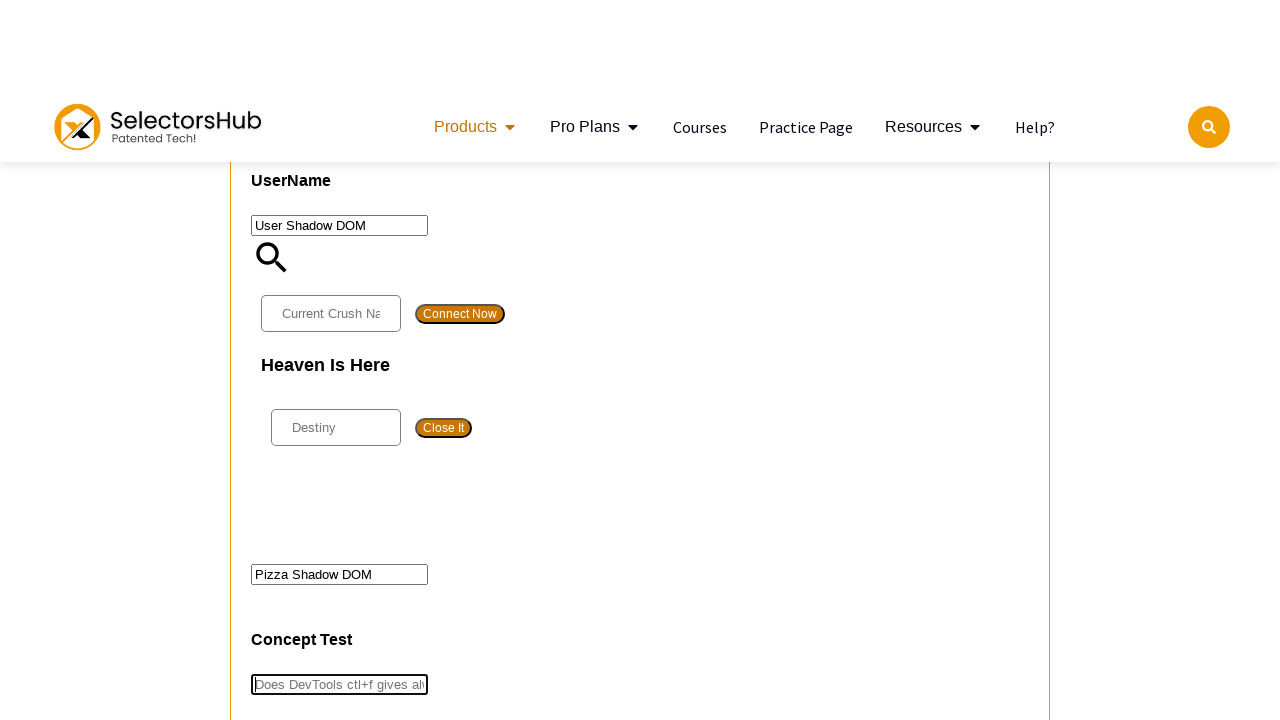

Typed 'Test closed shadow Dom' in closed shadow DOM field
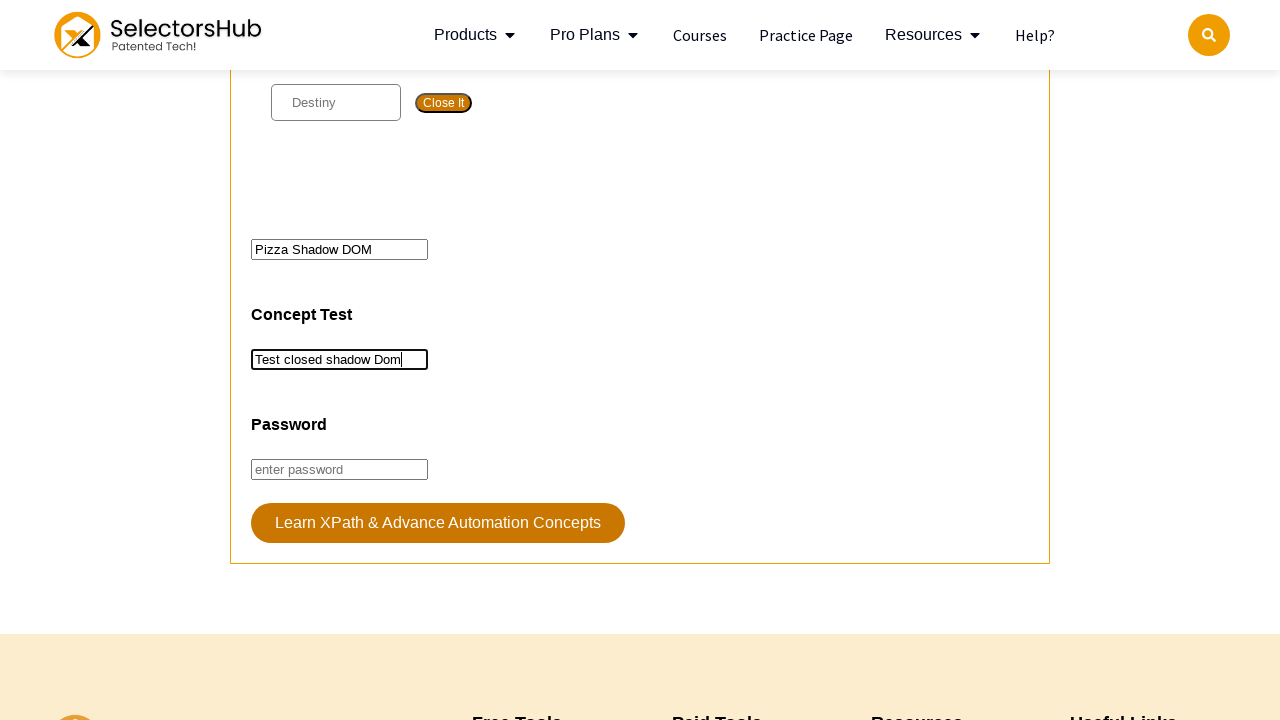

Pressed Tab key to navigate to password field
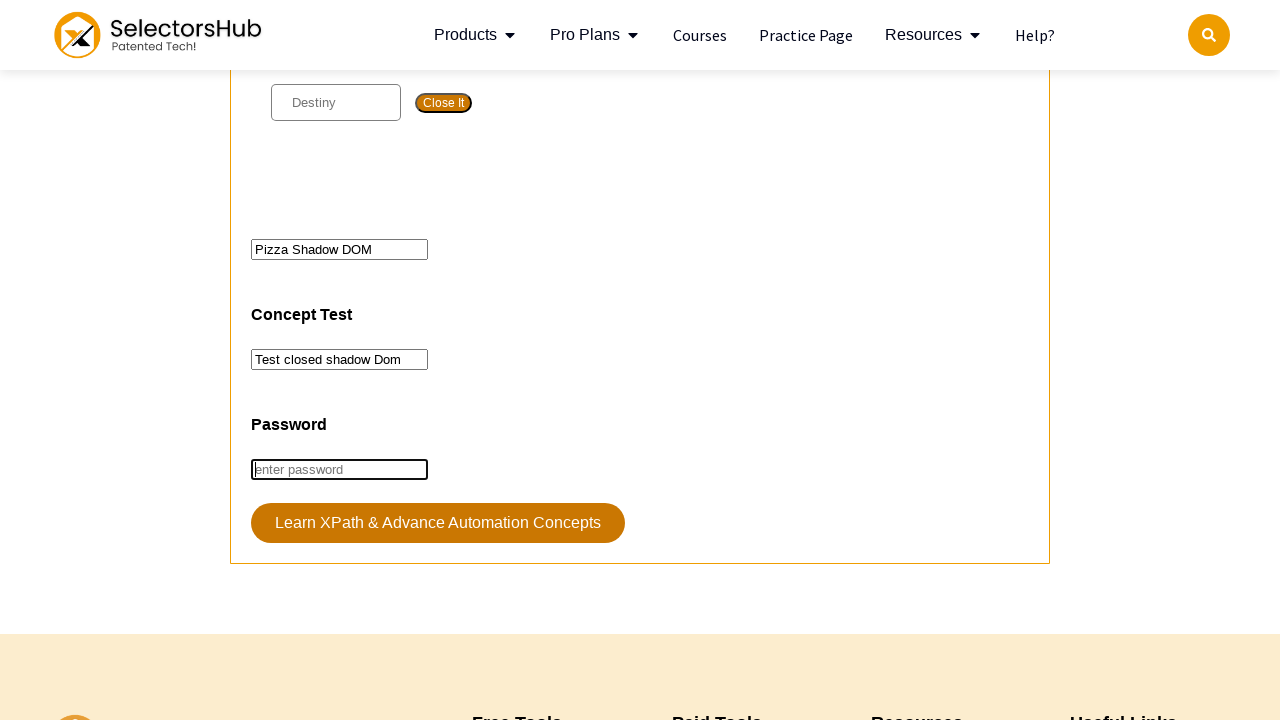

Pressed Tab key again to ensure focus on password field
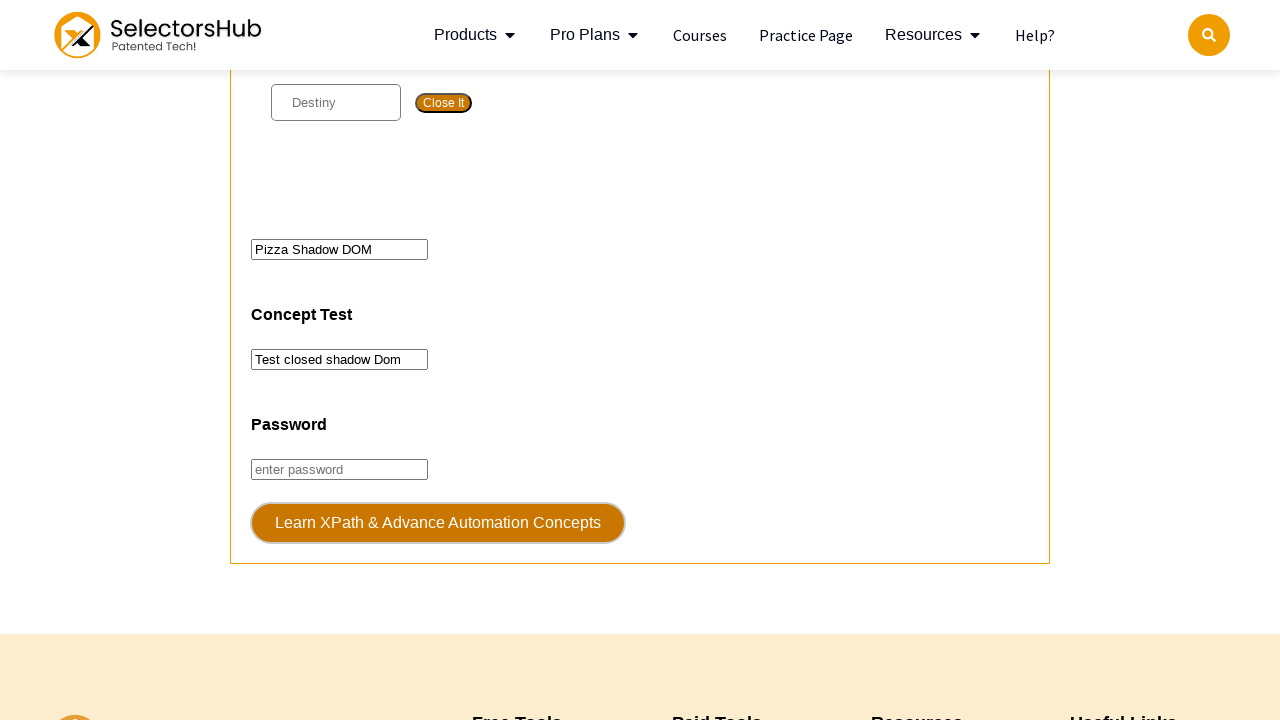

Typed 'Password shadow Dom' in password field within shadow DOM
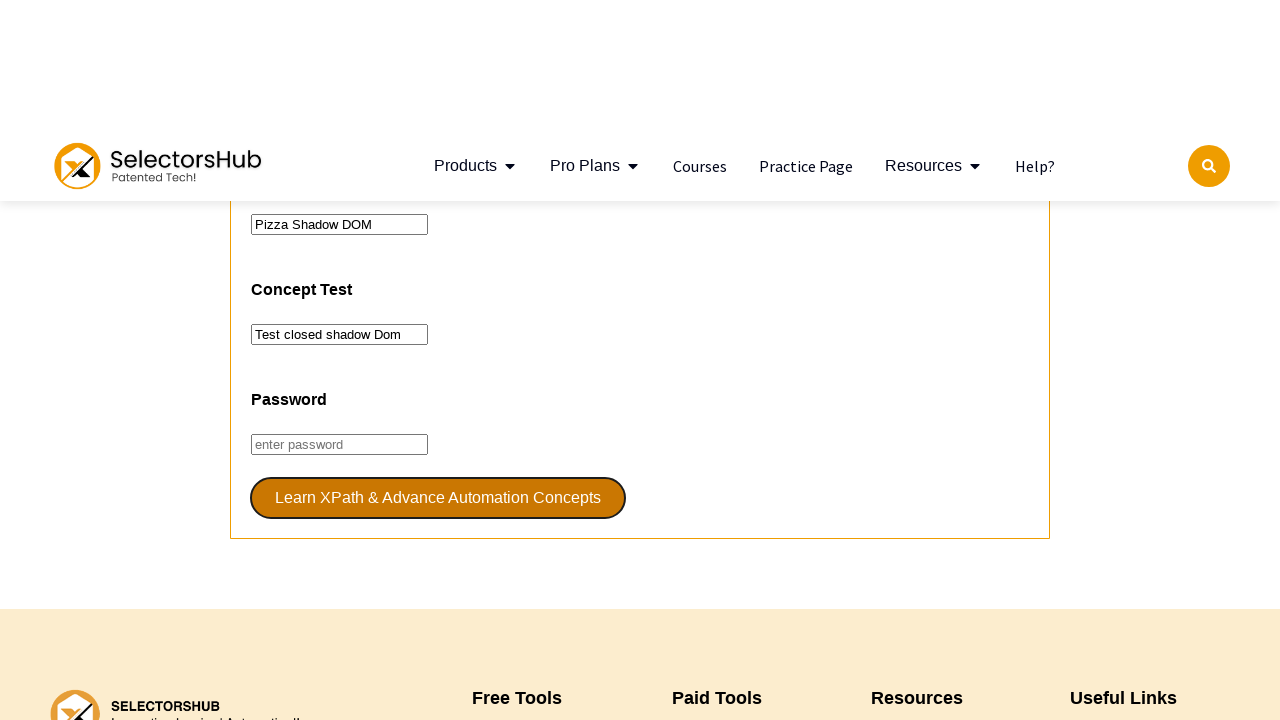

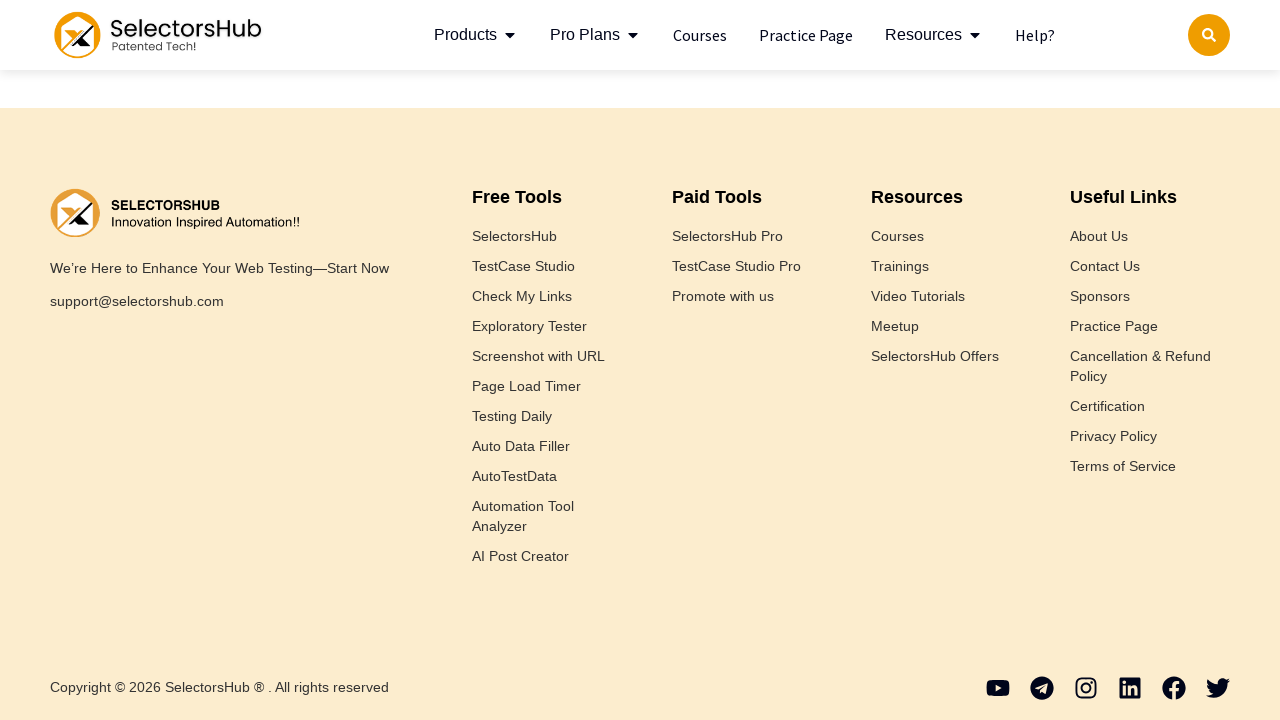